Tests product search functionality on ShopClues by entering "earphones" in the search box, clicking search, and then clicking on the first product result

Starting URL: https://www.shopclues.com/wholesale.html

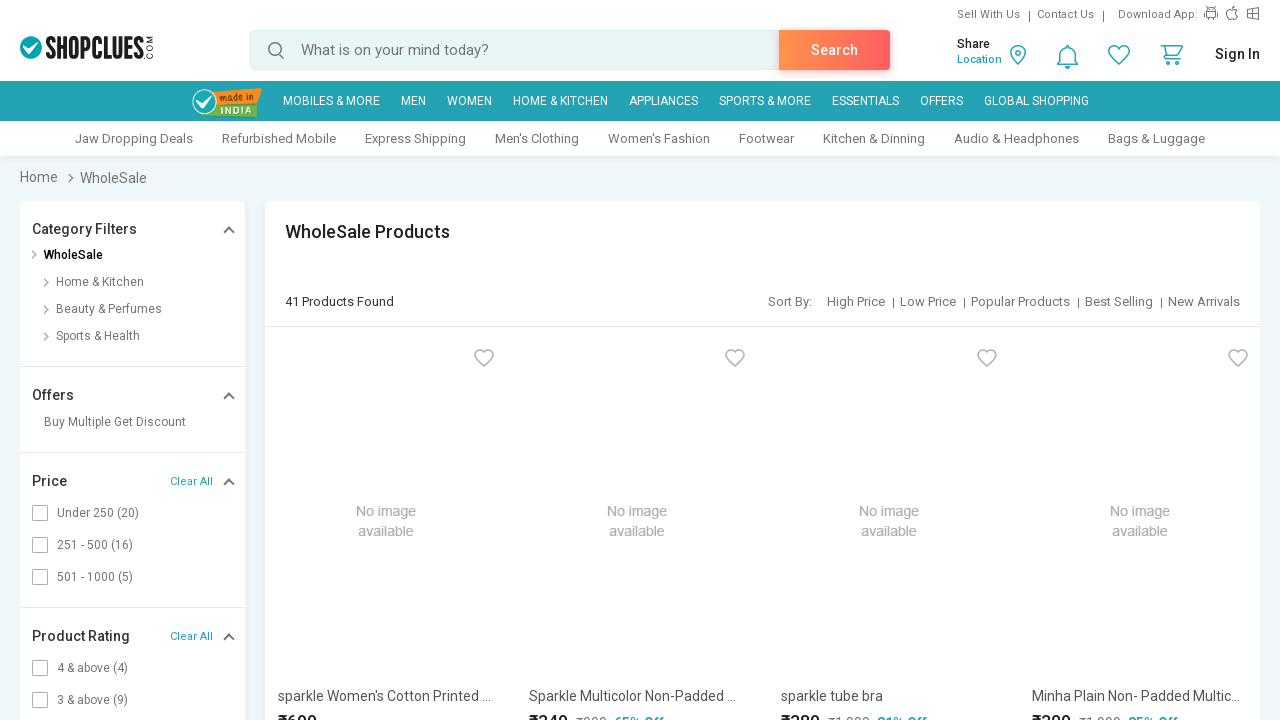

Filled search box with 'earphones' on input#autocomplete
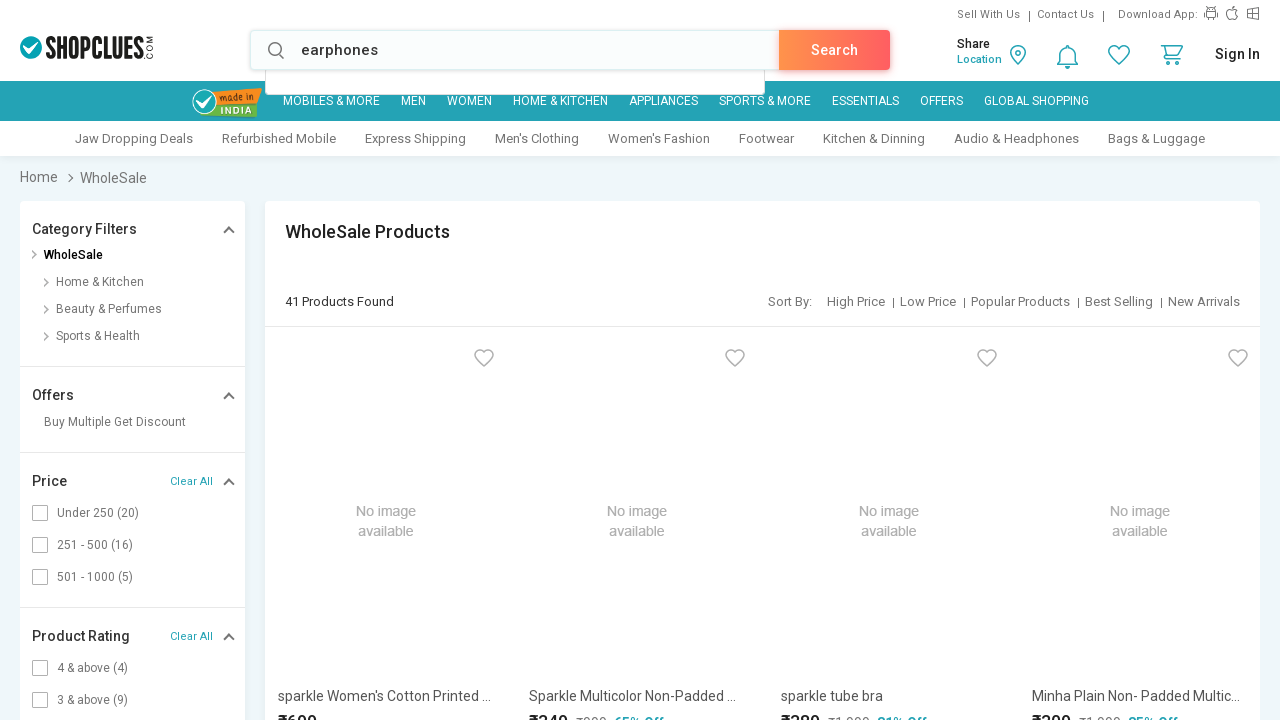

Clicked search button at (834, 50) on a.srch_action.btn.orange
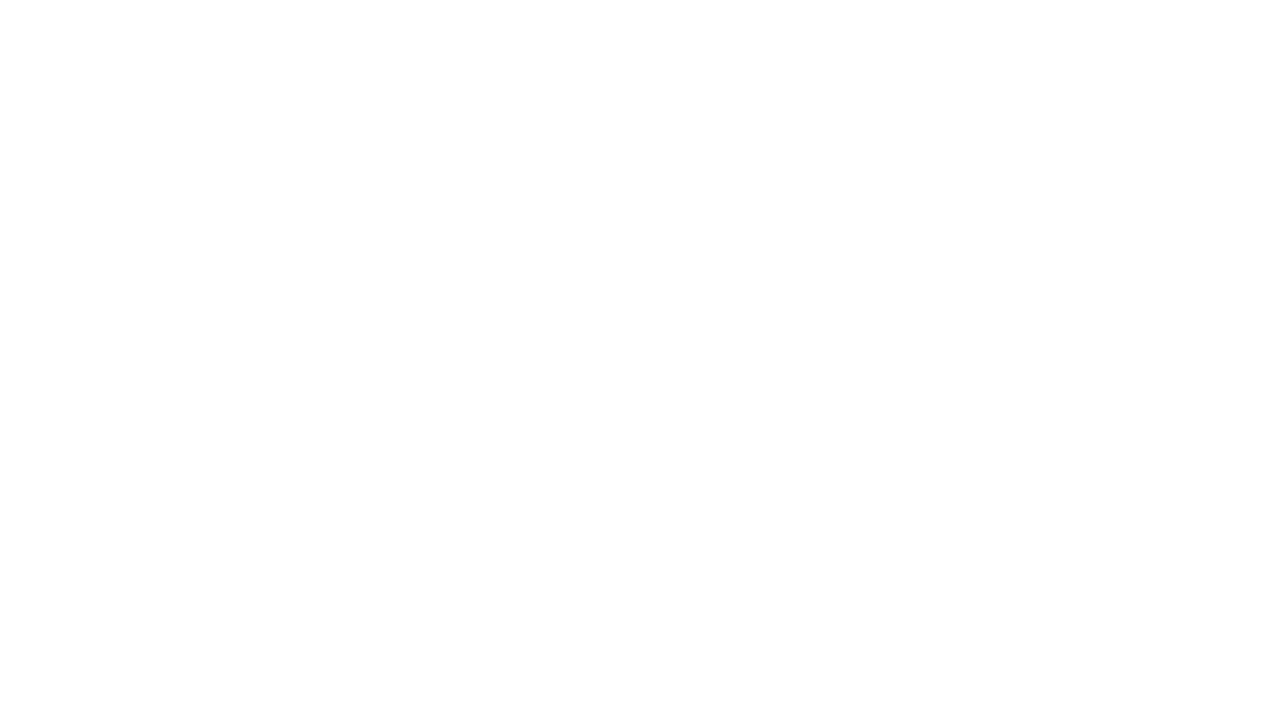

Search results loaded with product names visible
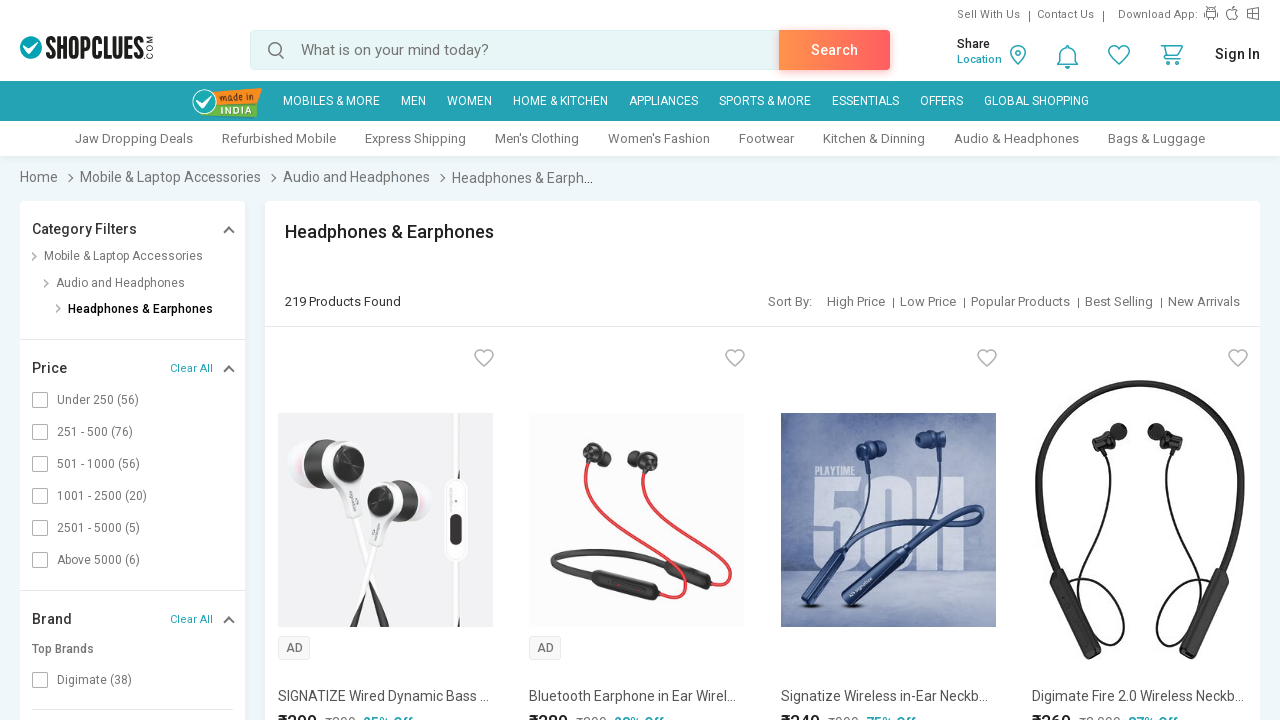

Clicked on first product in search results at (385, 696) on (//span[@class='prod_name '])[1]
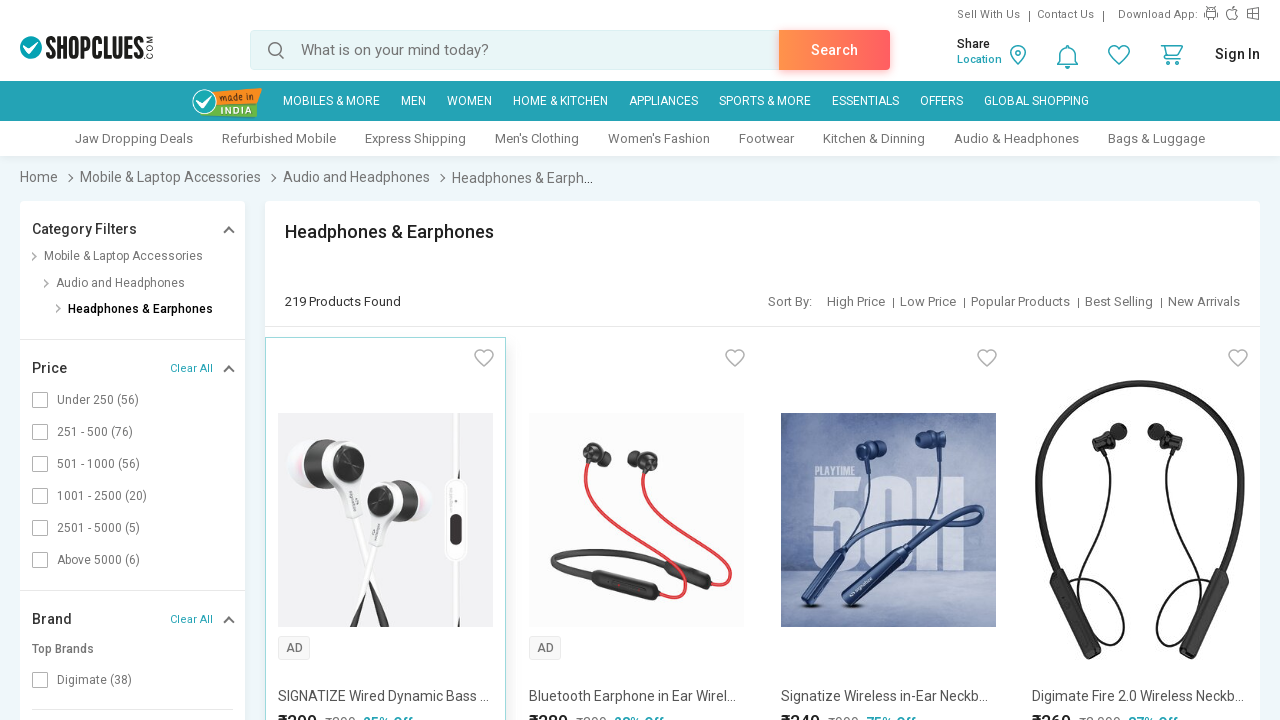

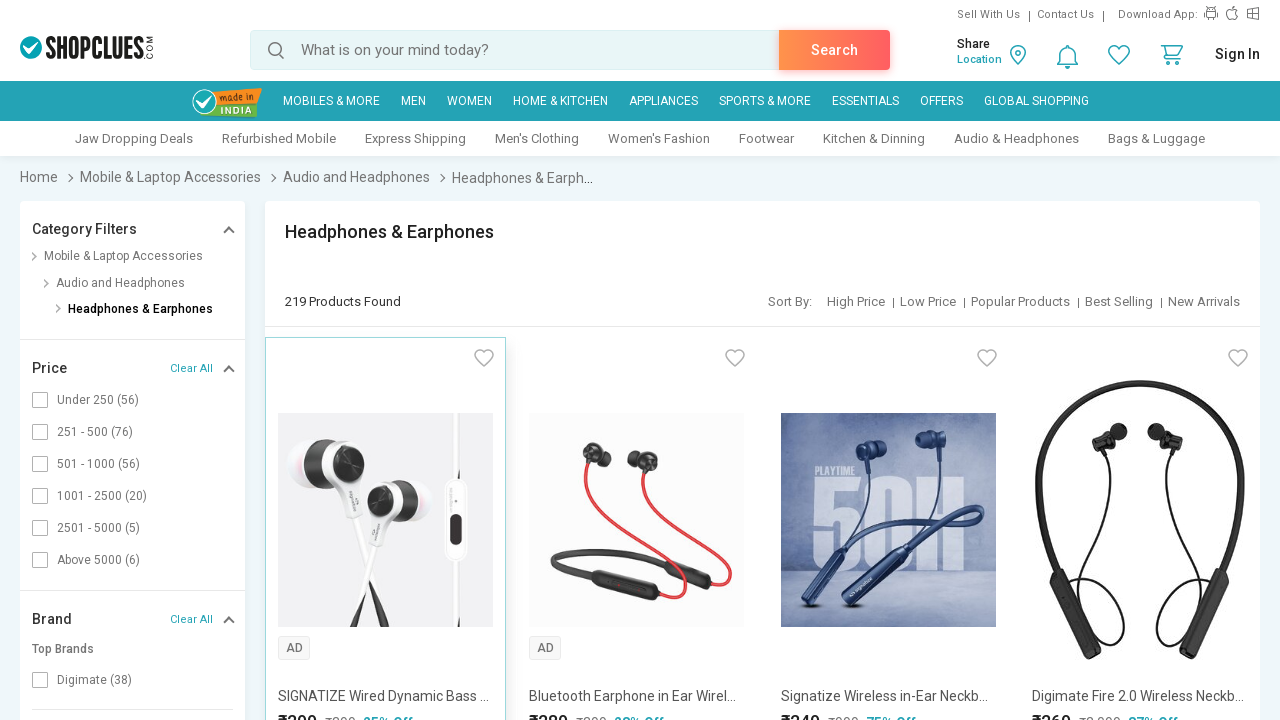